Tests sorting the "Due" column in ascending order by clicking the column header and verifying the values are sorted correctly

Starting URL: http://the-internet.herokuapp.com/tables

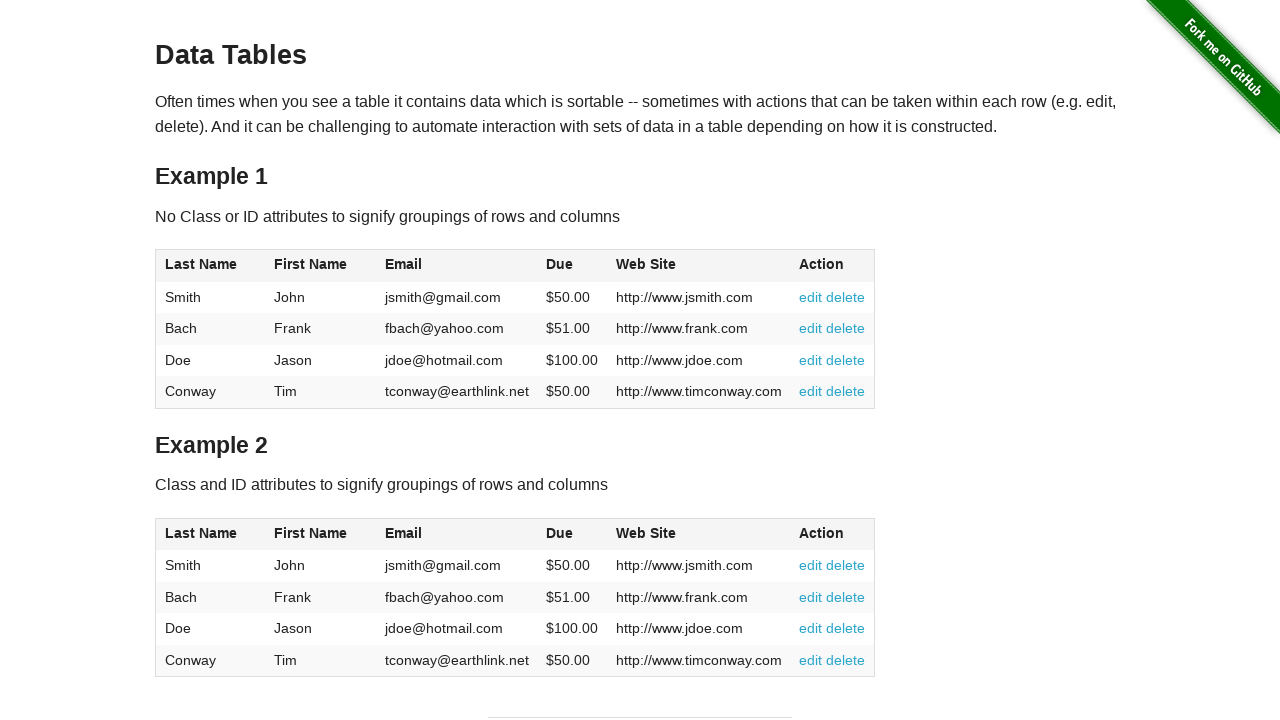

Clicked Due column header to sort ascending at (572, 266) on #table1 thead tr th:nth-of-type(4)
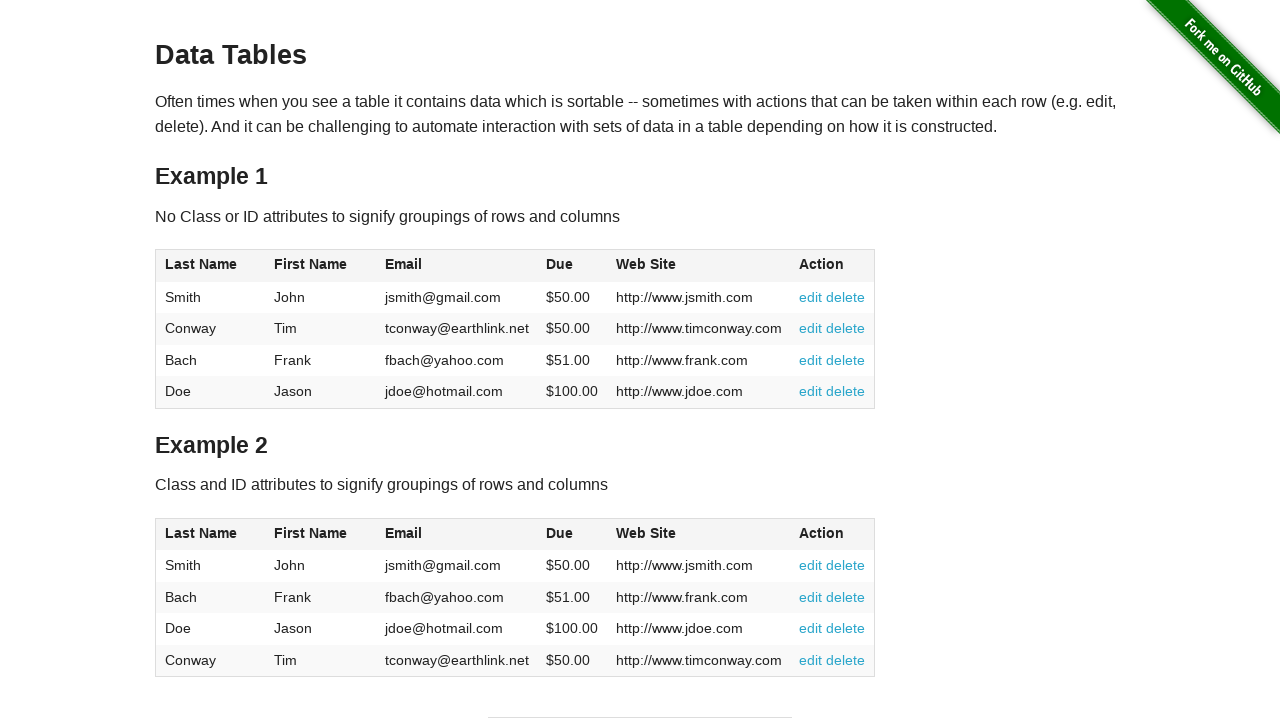

Waited for table to update and verified Due column is visible
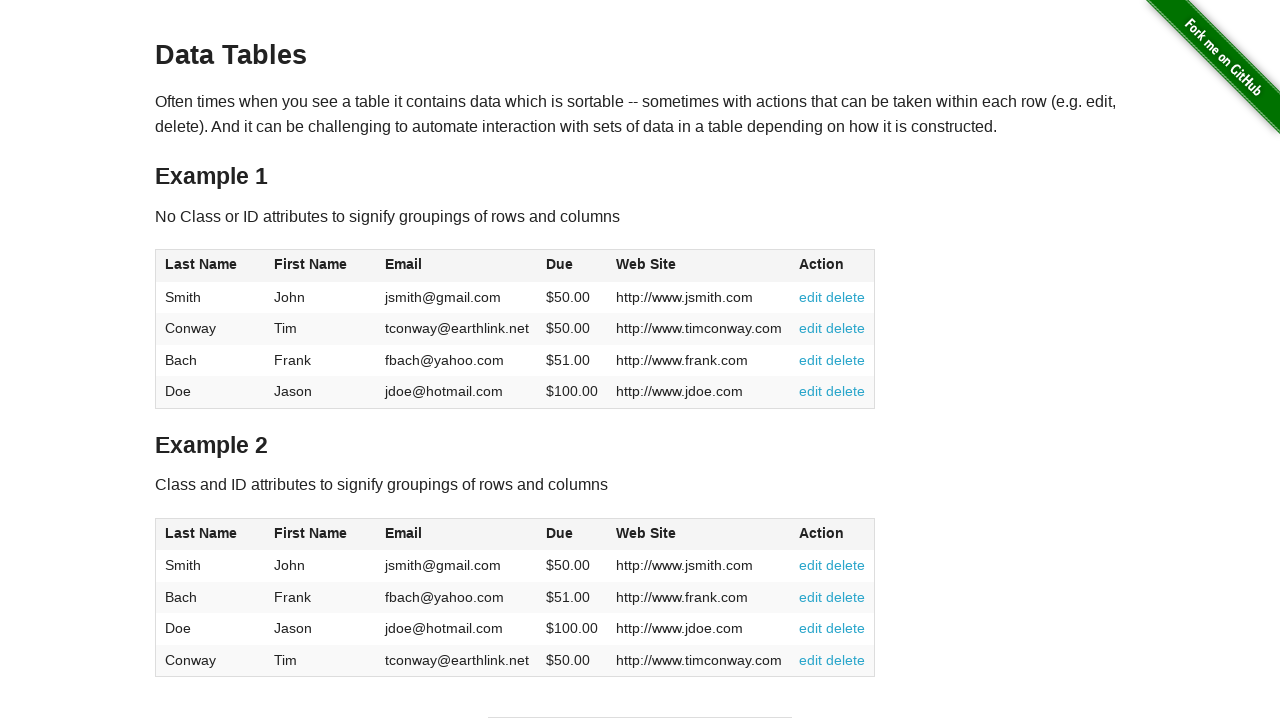

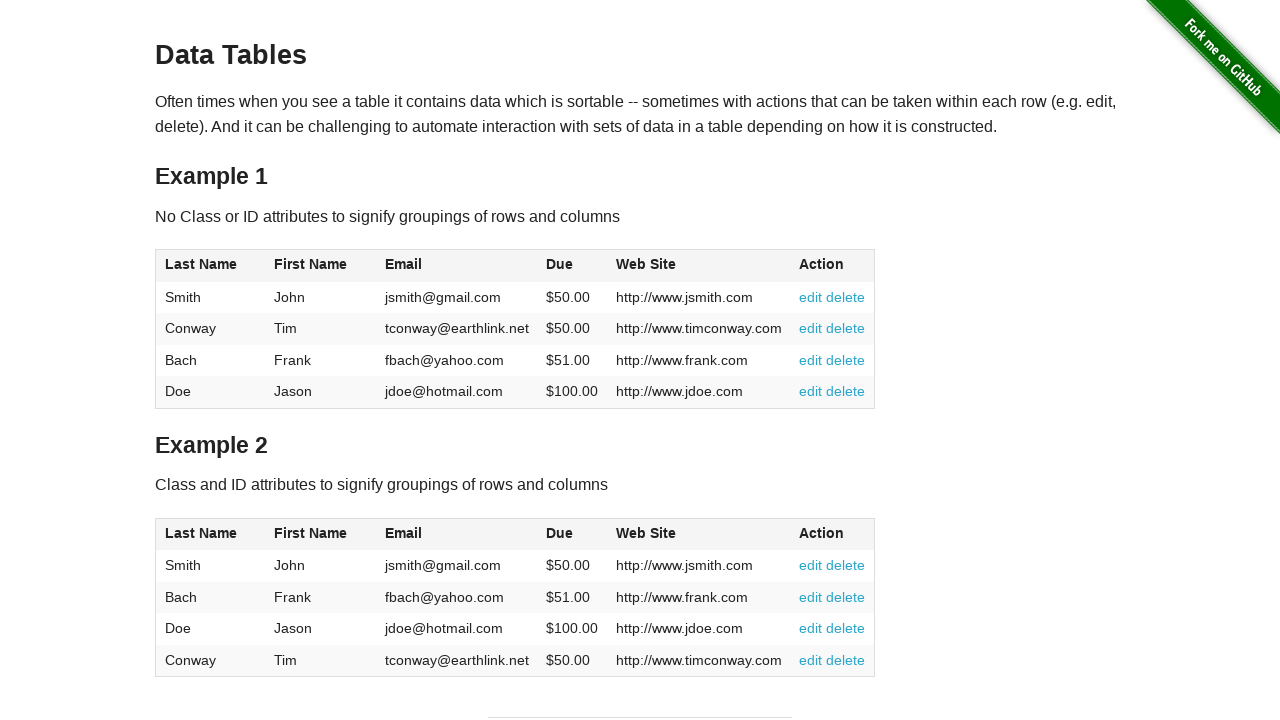